Opens the OpenCart website, then creates a new browser tab and navigates to the OrangeHRM demo site, demonstrating multi-tab browser automation.

Starting URL: https://www.opencart.com/

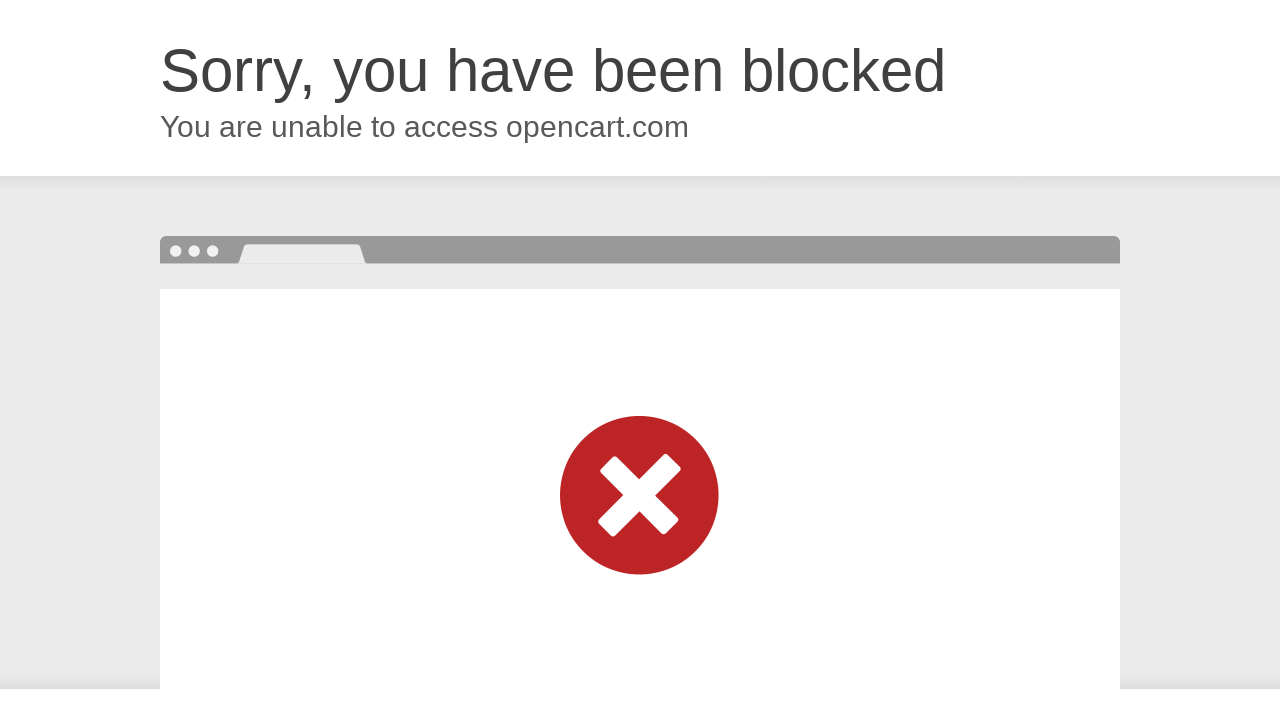

Opened a new browser tab
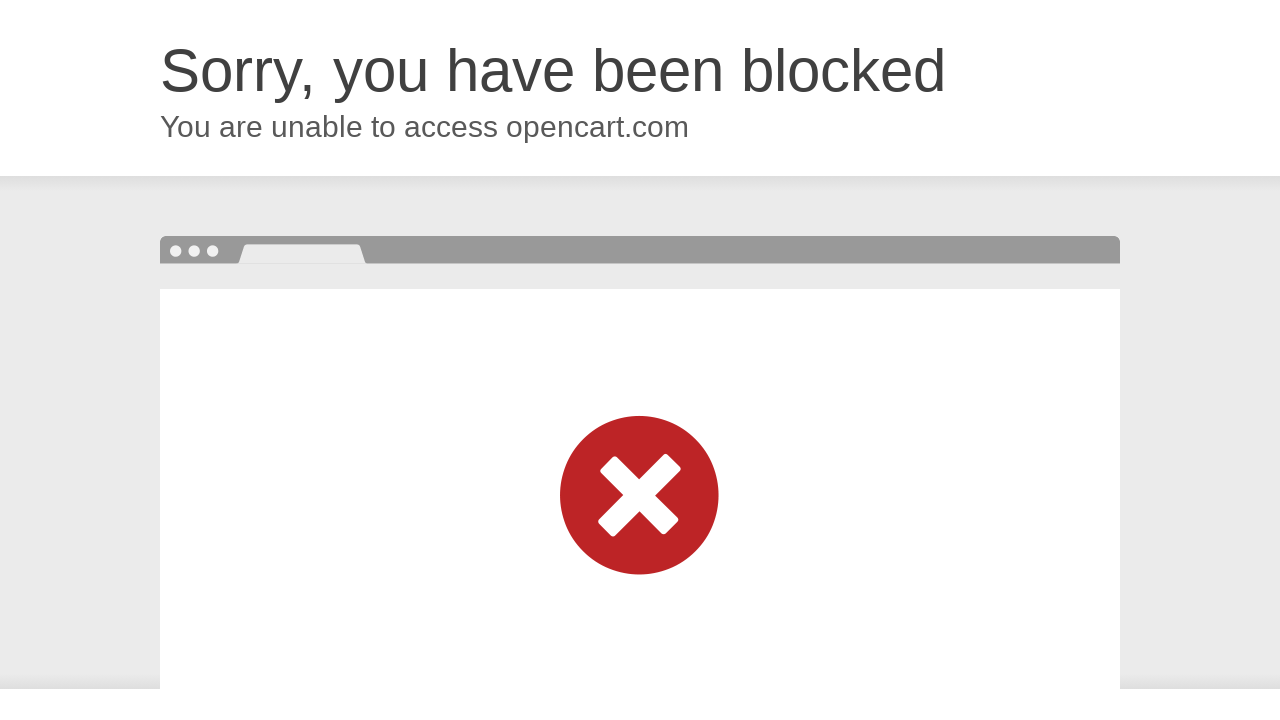

Navigated to OrangeHRM demo site in new tab
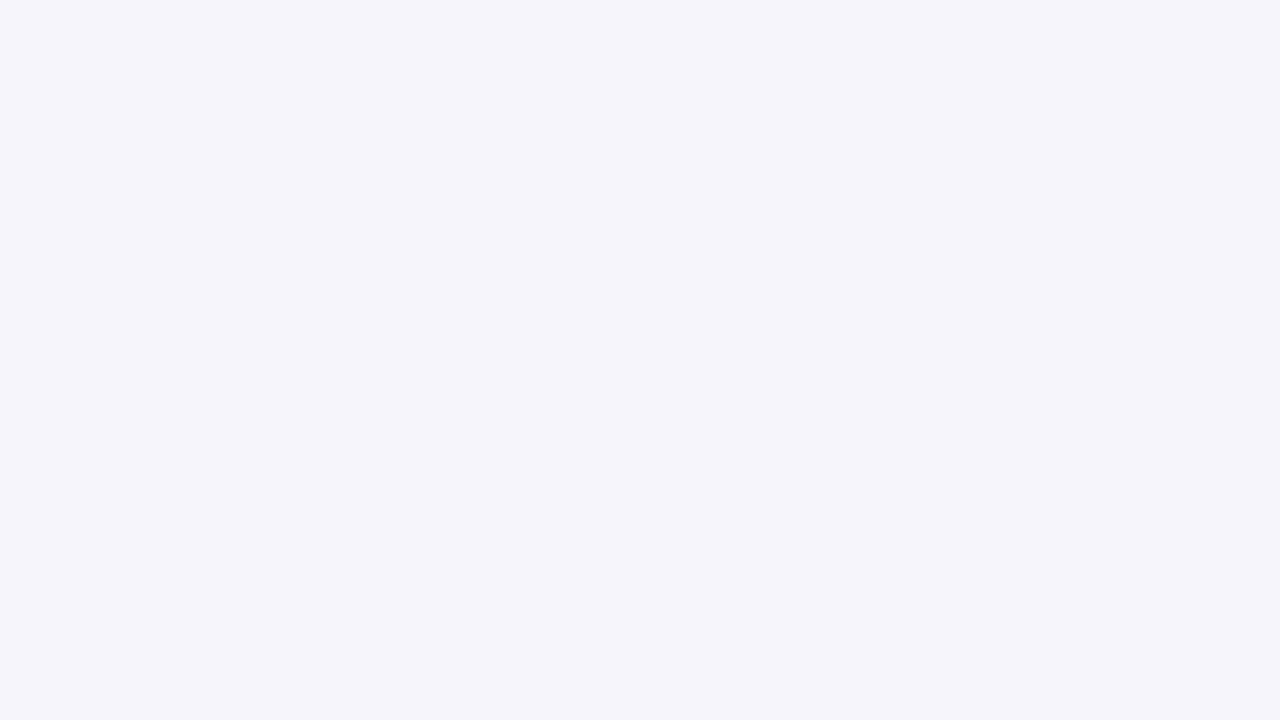

OrangeHRM page loaded (domcontentloaded)
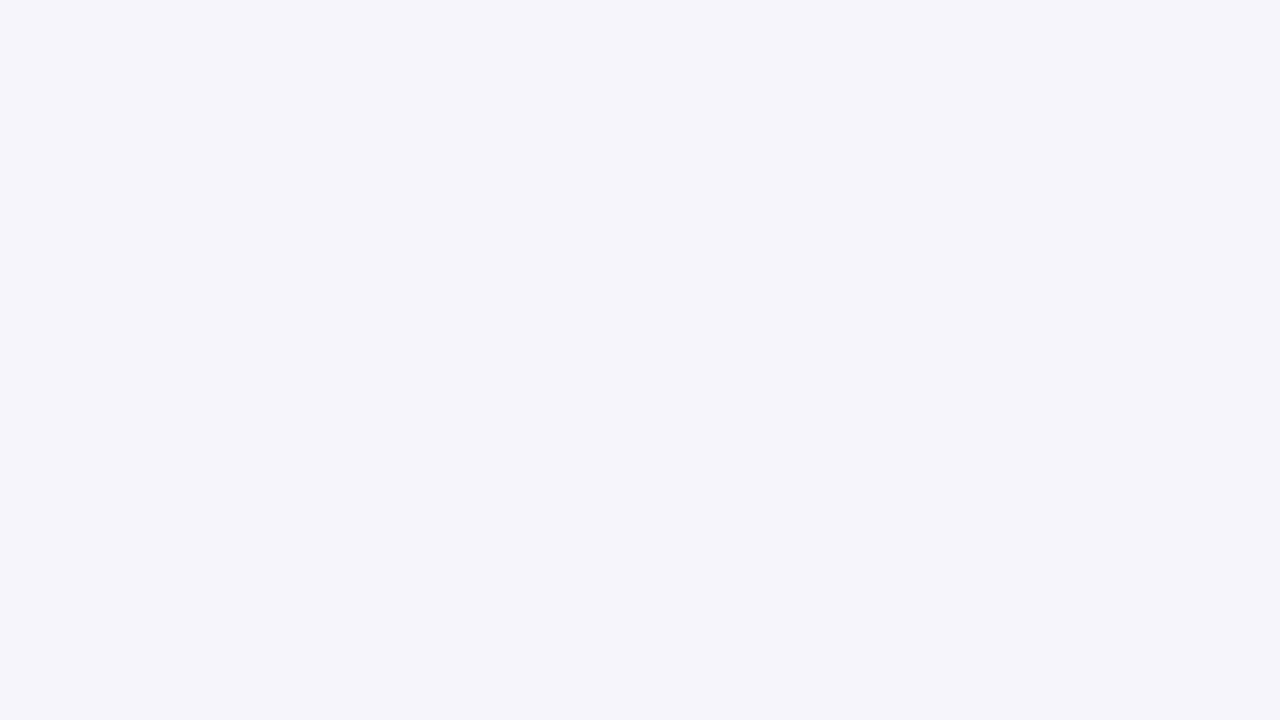

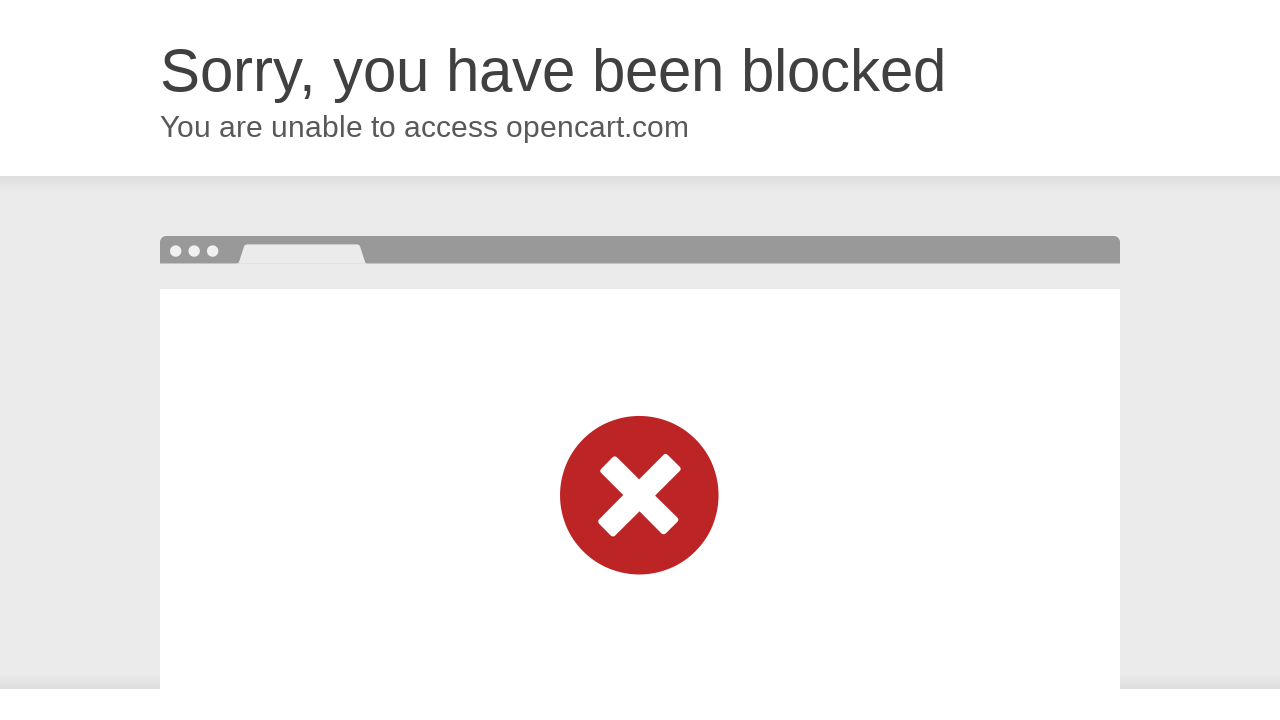